Tests mouse hover functionality by hovering over an element and clicking on a submenu item that appears

Starting URL: https://rahulshettyacademy.com/AutomationPractice/

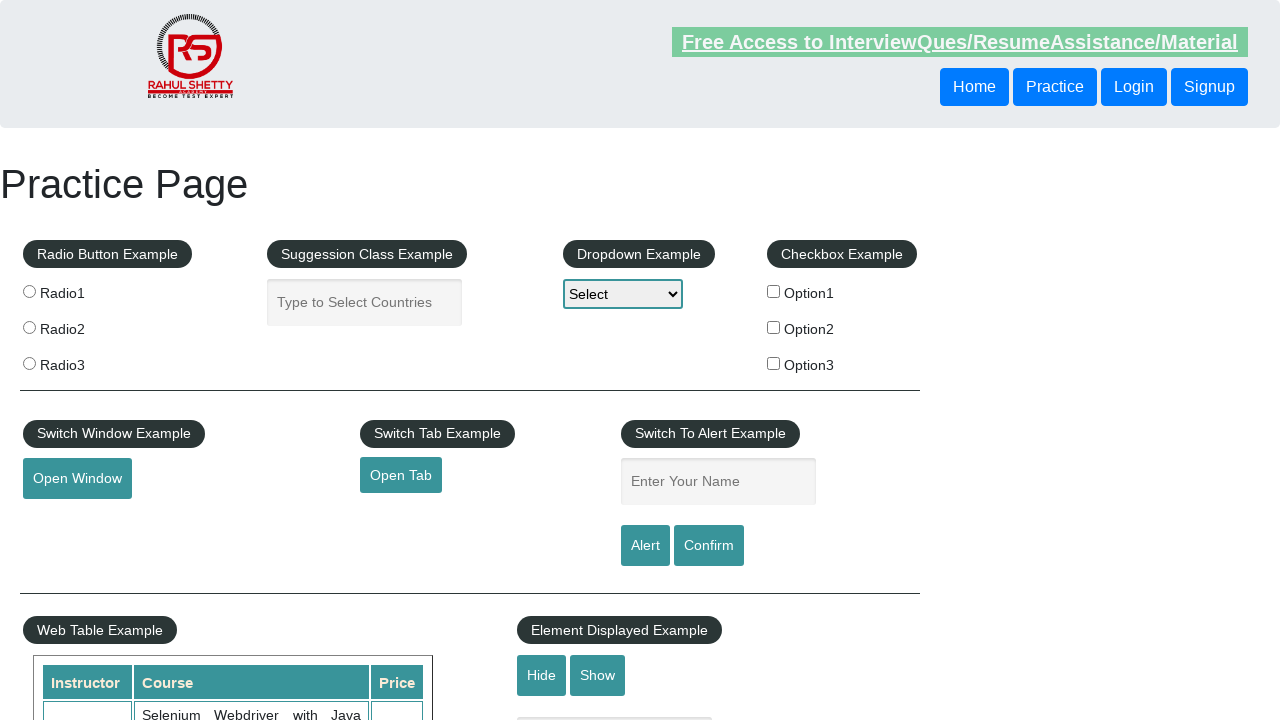

Hovered over mouse hover button at (83, 361) on #mousehover
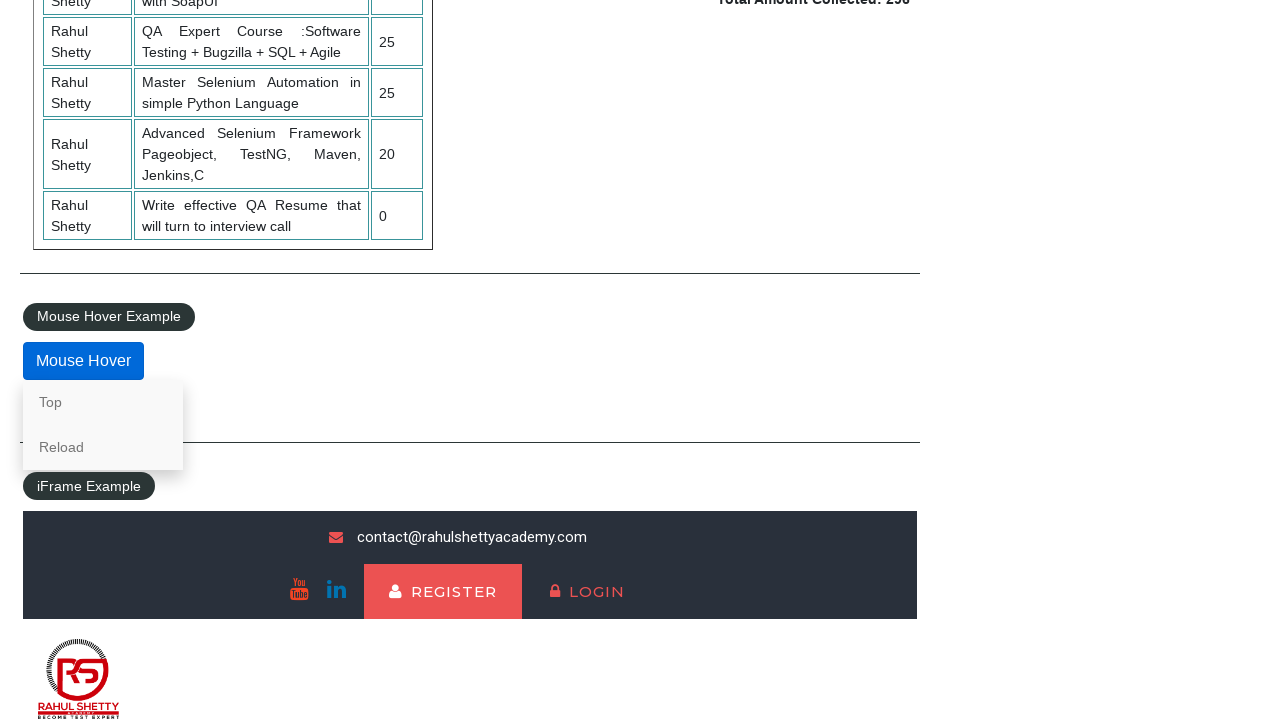

Clicked Reload link from hover submenu at (103, 447) on a:has-text('Reload')
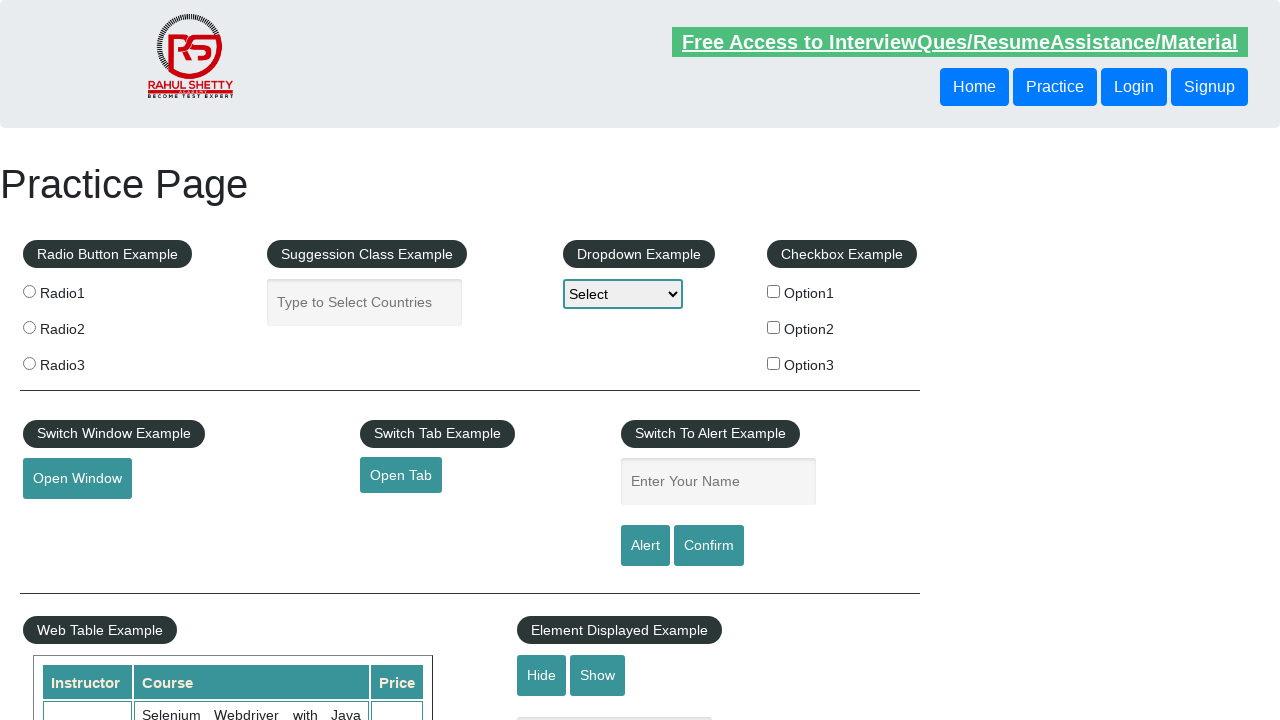

Waited for page to reload
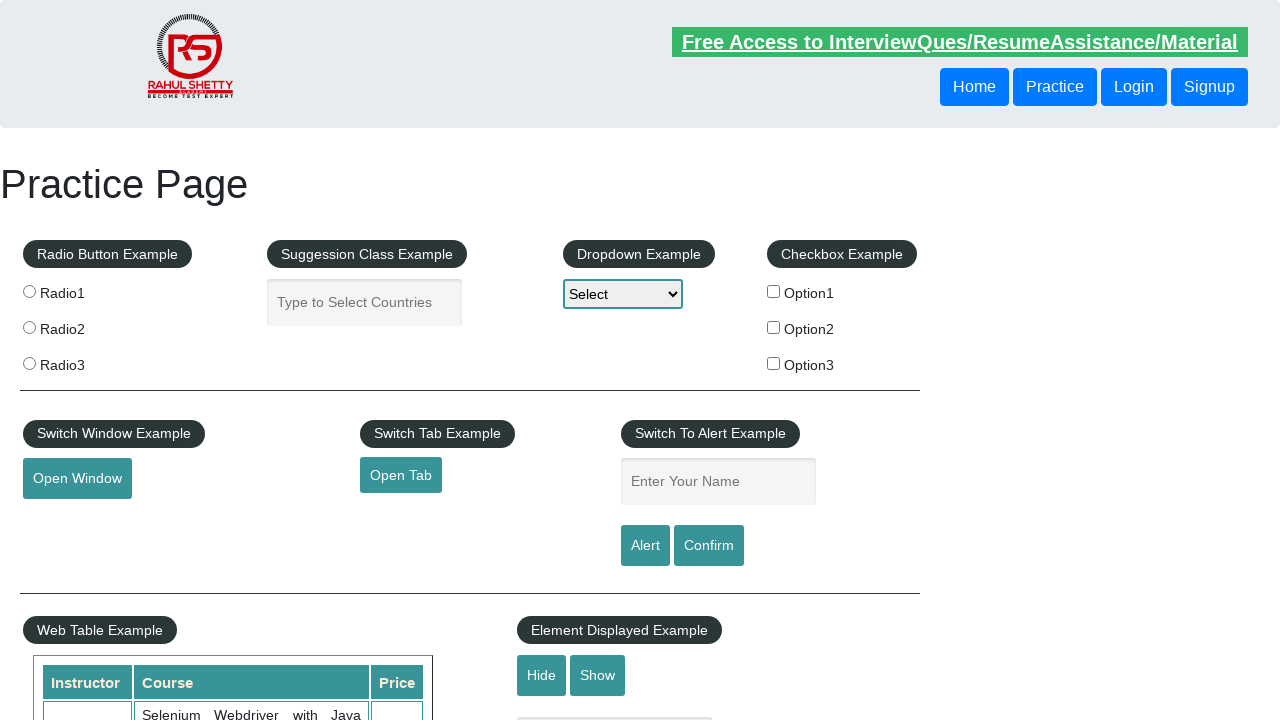

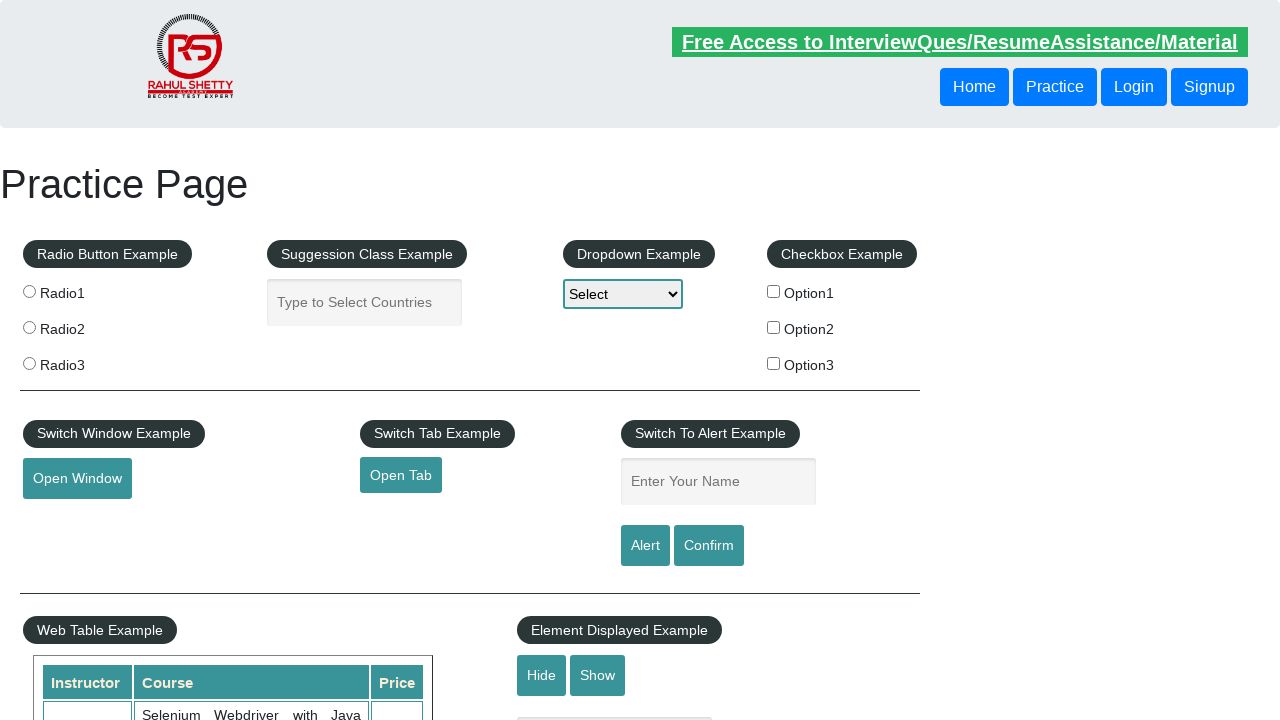